Tests browser navigation functionality by navigating between pages and using browser back, forward, and refresh buttons

Starting URL: https://5movierulz.tv

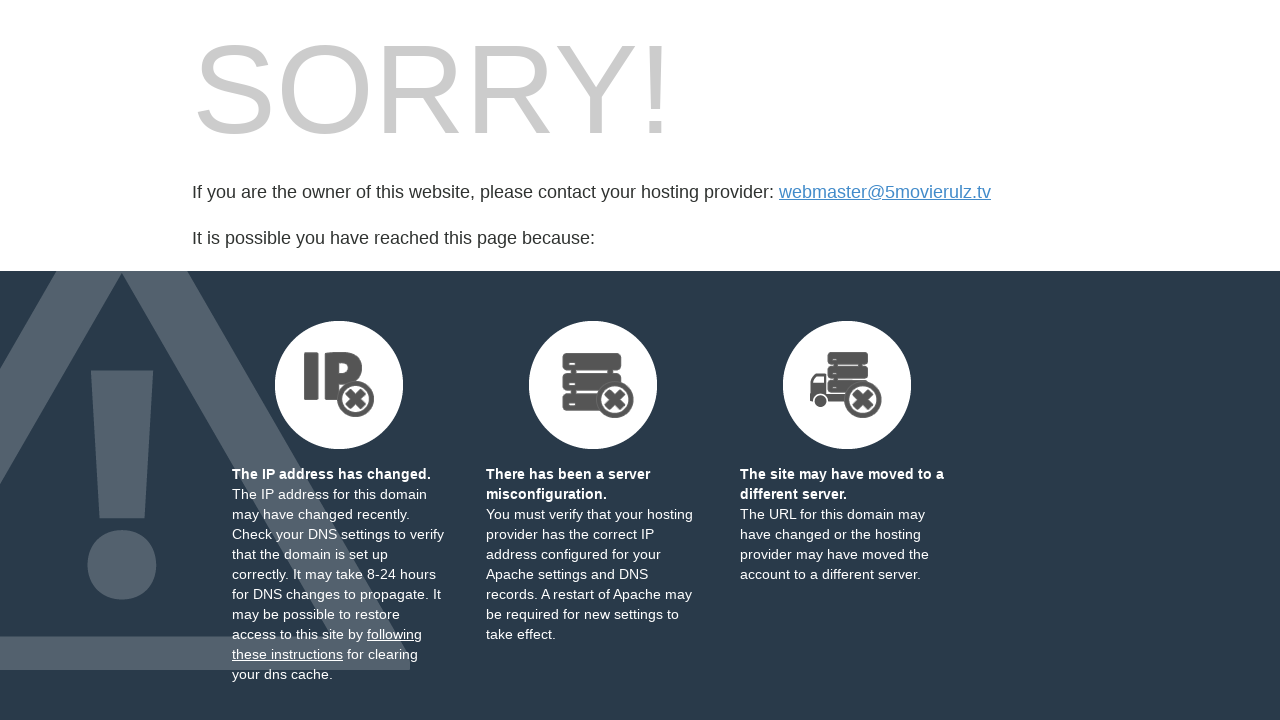

Navigated to starting URL https://5movierulz.tv
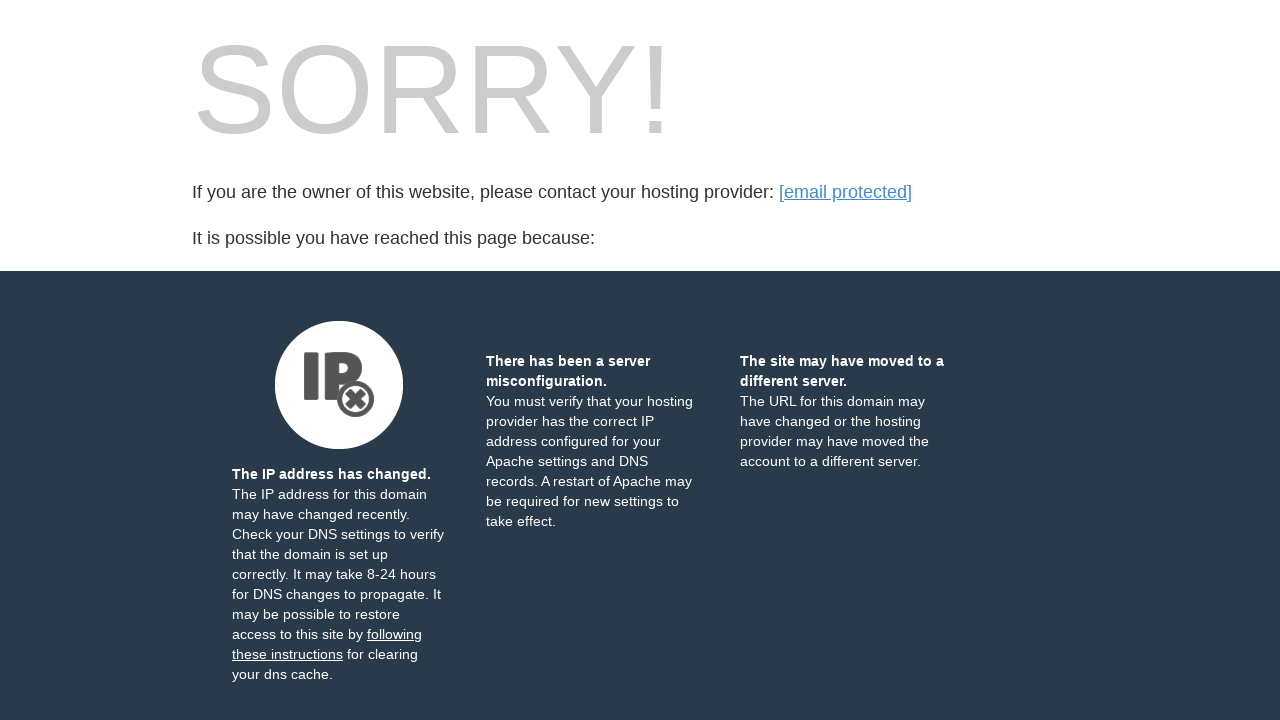

Clicked browser back button
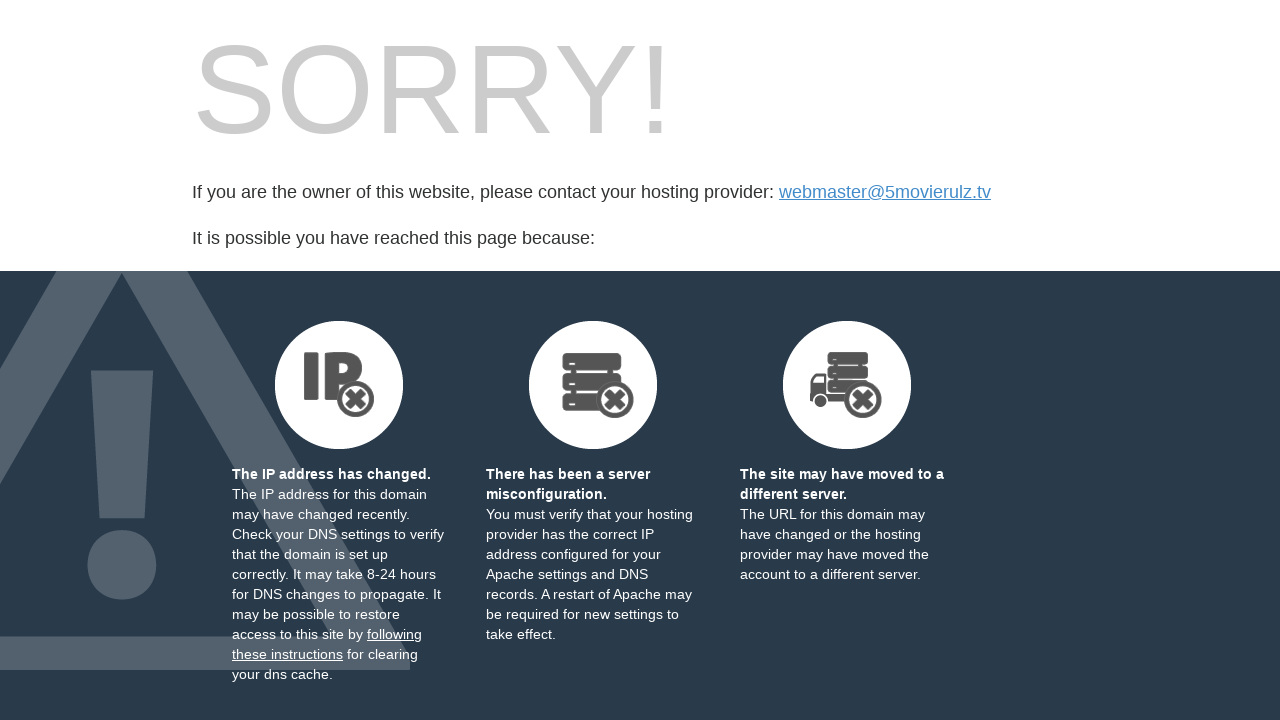

Clicked browser forward button
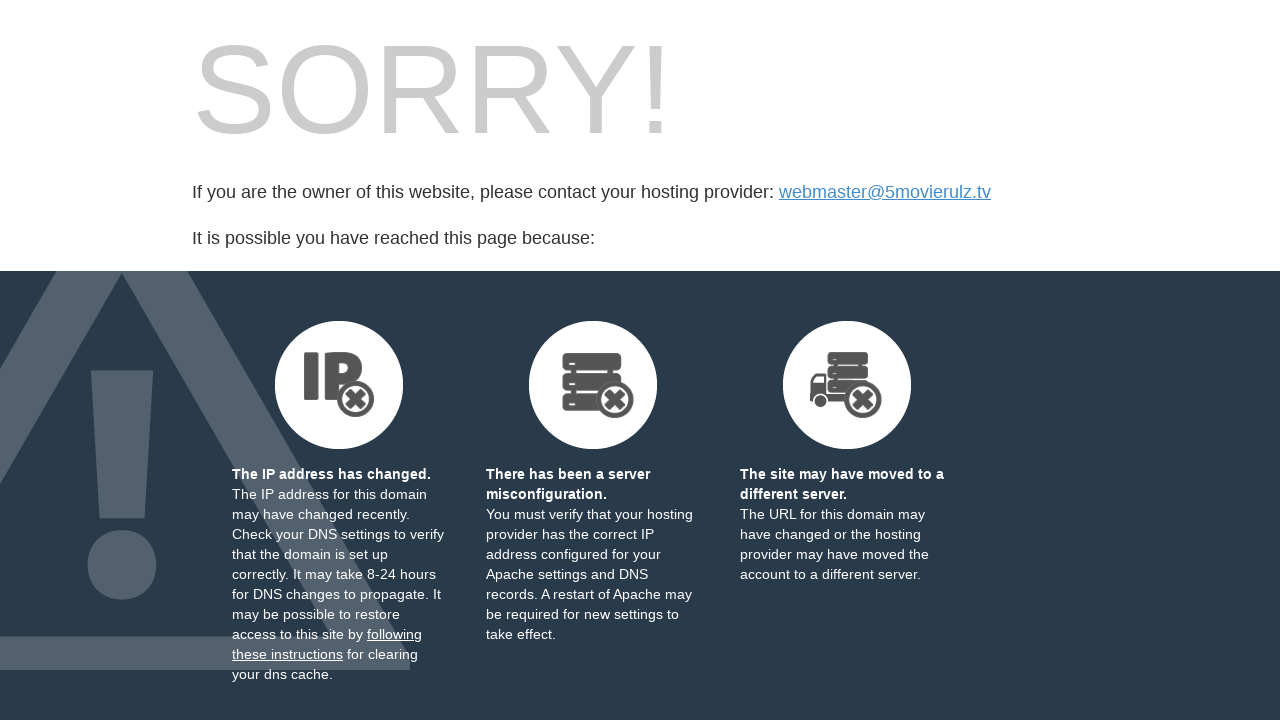

Refreshed the current page
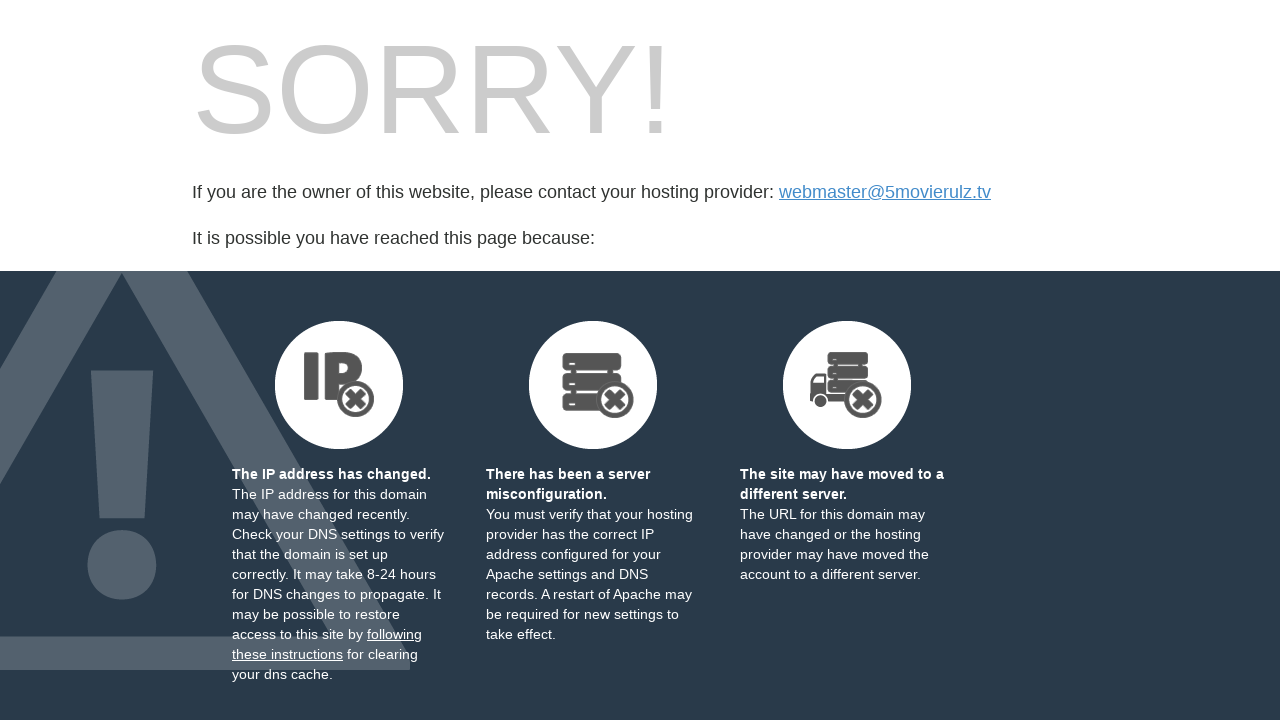

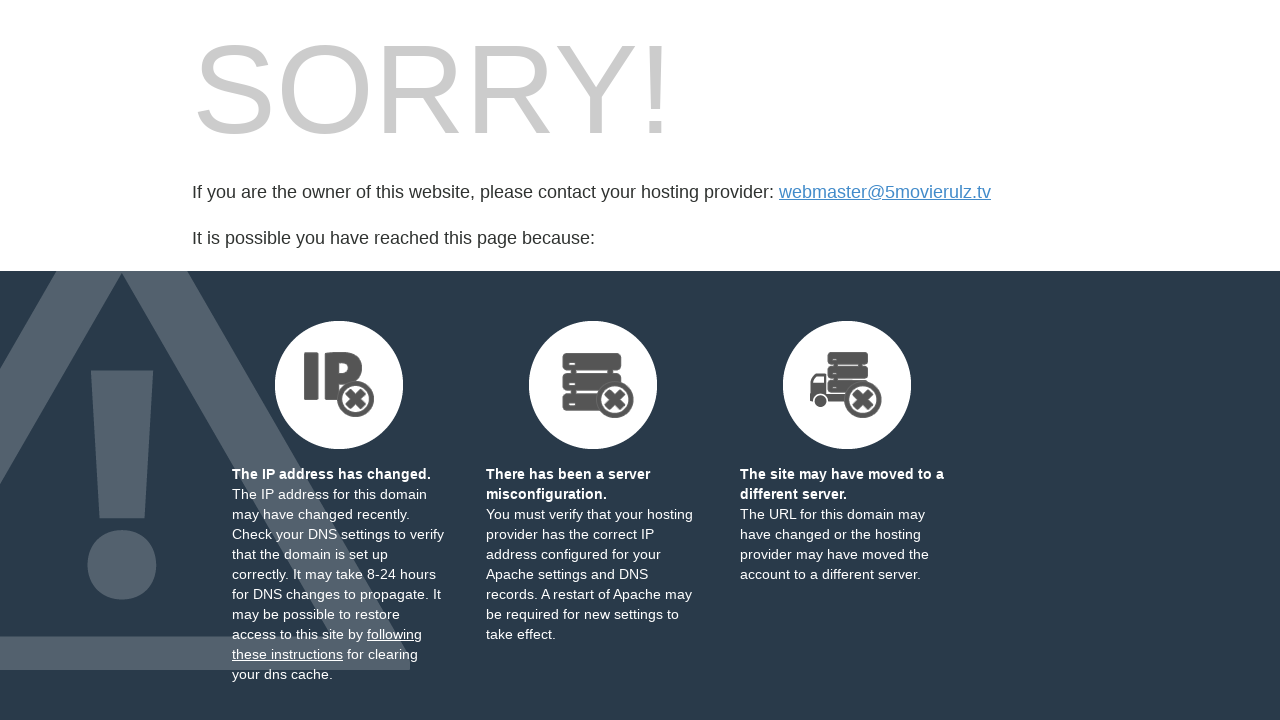